Selects all checkboxes in the product table

Starting URL: https://testautomationpractice.blogspot.com/

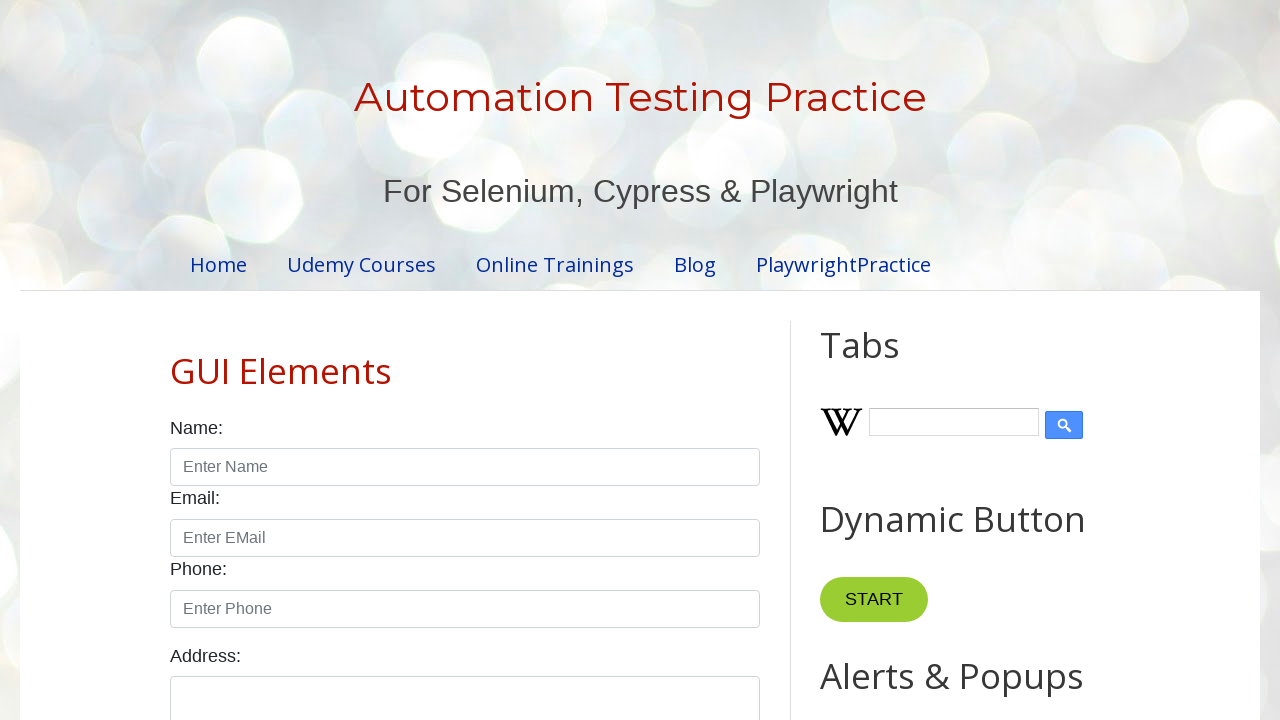

Located all checkboxes in the product table
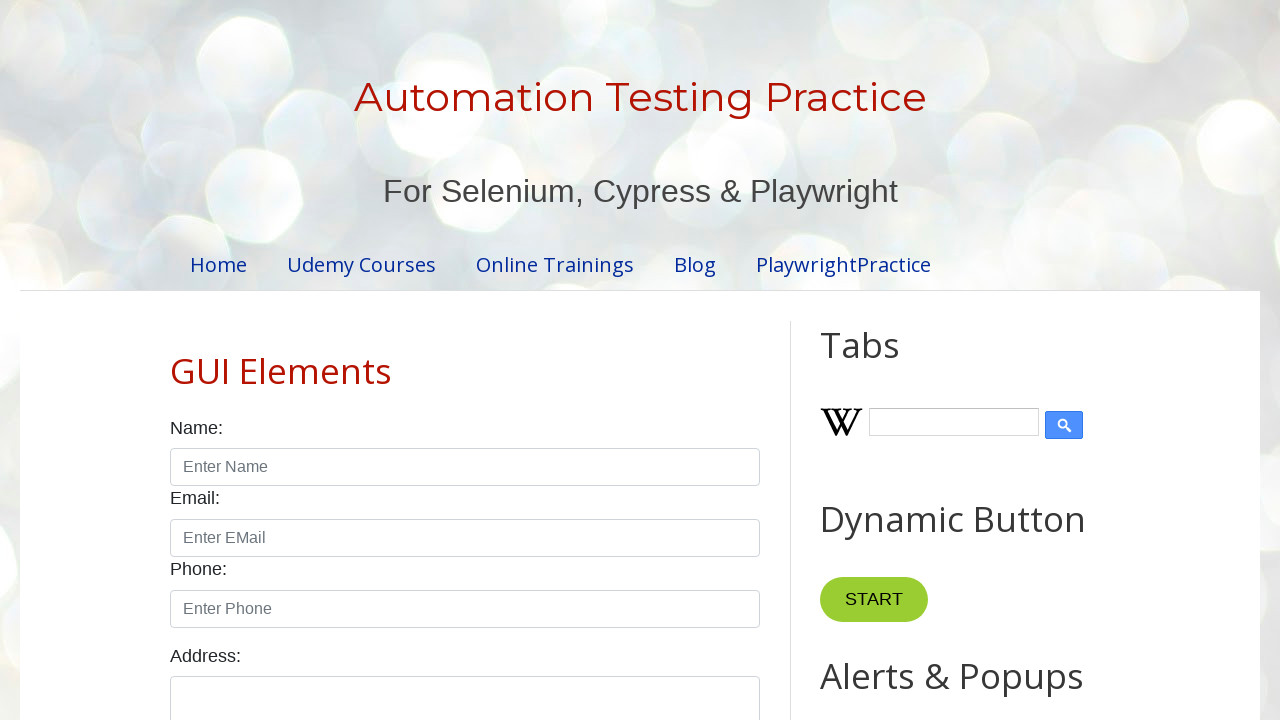

Clicked a checkbox to select it at (651, 361) on xpath=//table[@id='productTable']/tbody/descendant::td/input[@type='checkbox'] >
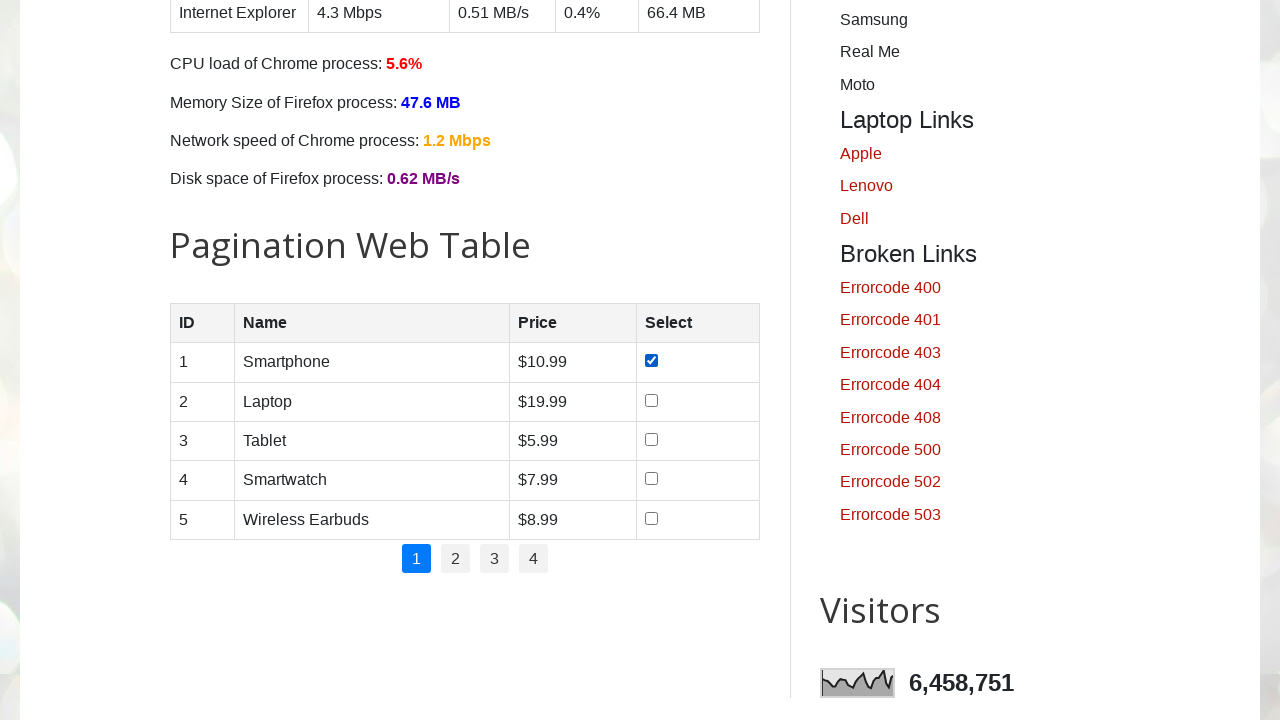

Clicked a checkbox to select it at (651, 400) on xpath=//table[@id='productTable']/tbody/descendant::td/input[@type='checkbox'] >
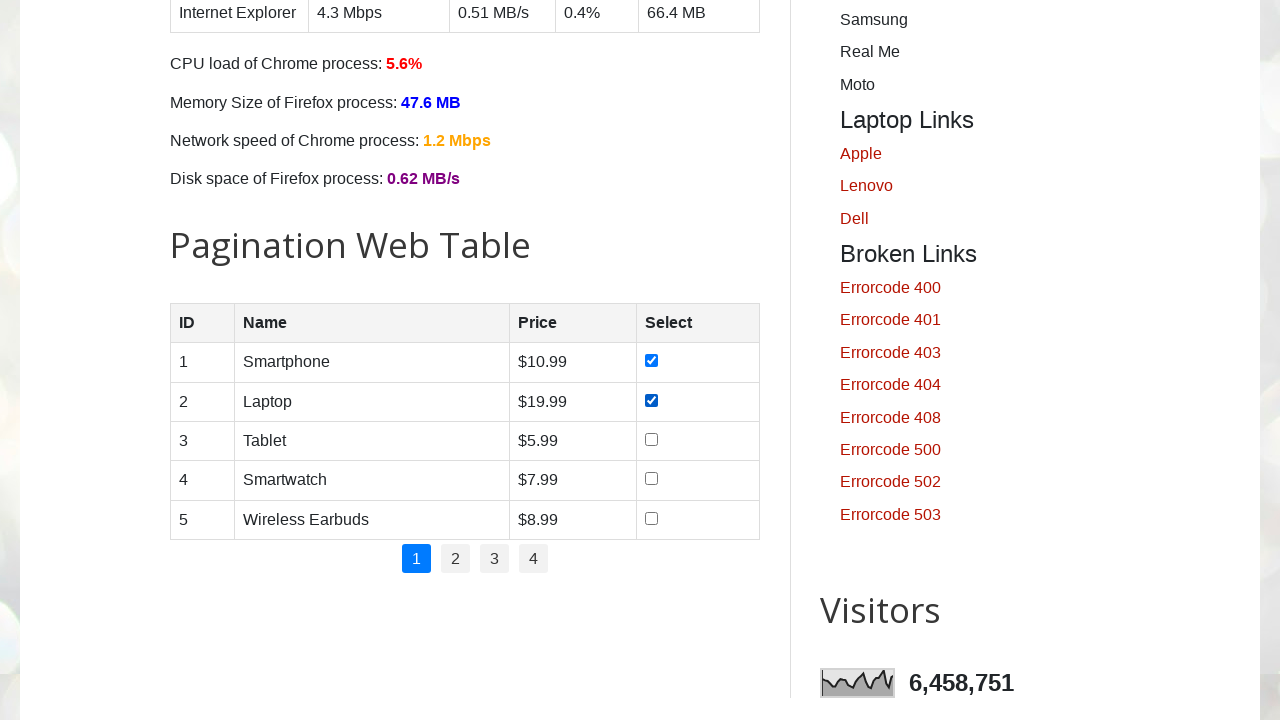

Clicked a checkbox to select it at (651, 439) on xpath=//table[@id='productTable']/tbody/descendant::td/input[@type='checkbox'] >
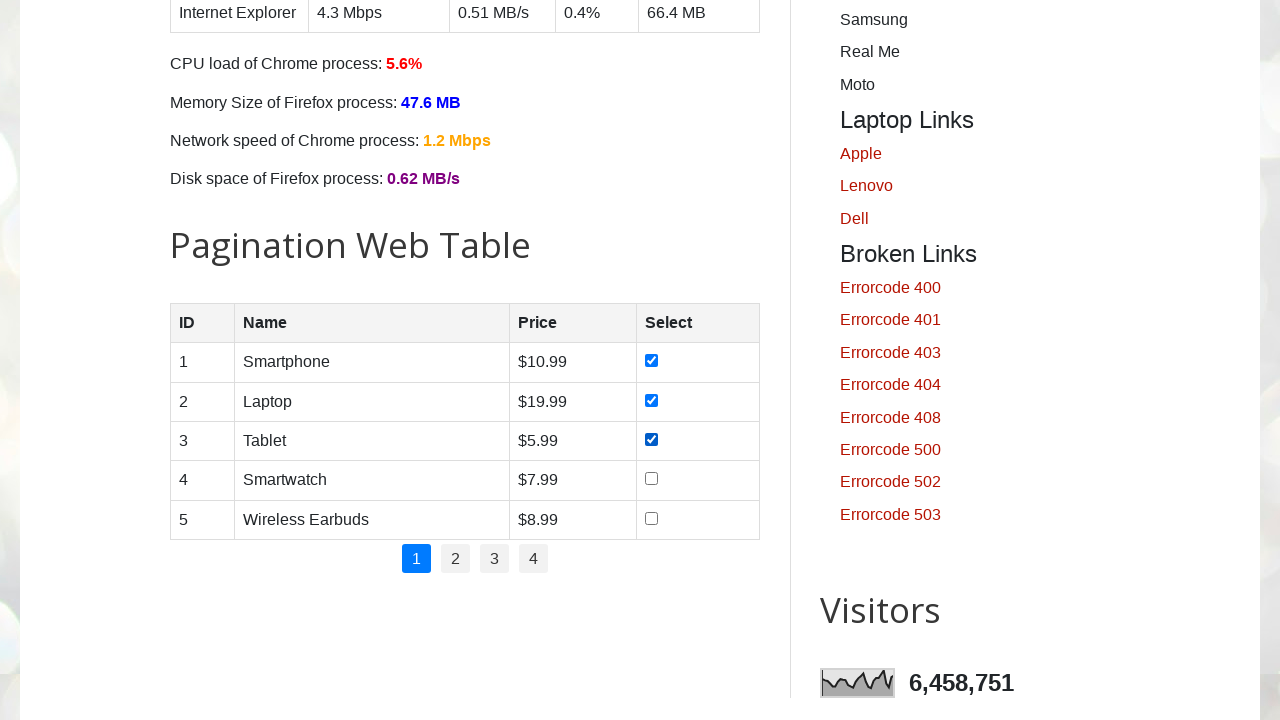

Clicked a checkbox to select it at (651, 479) on xpath=//table[@id='productTable']/tbody/descendant::td/input[@type='checkbox'] >
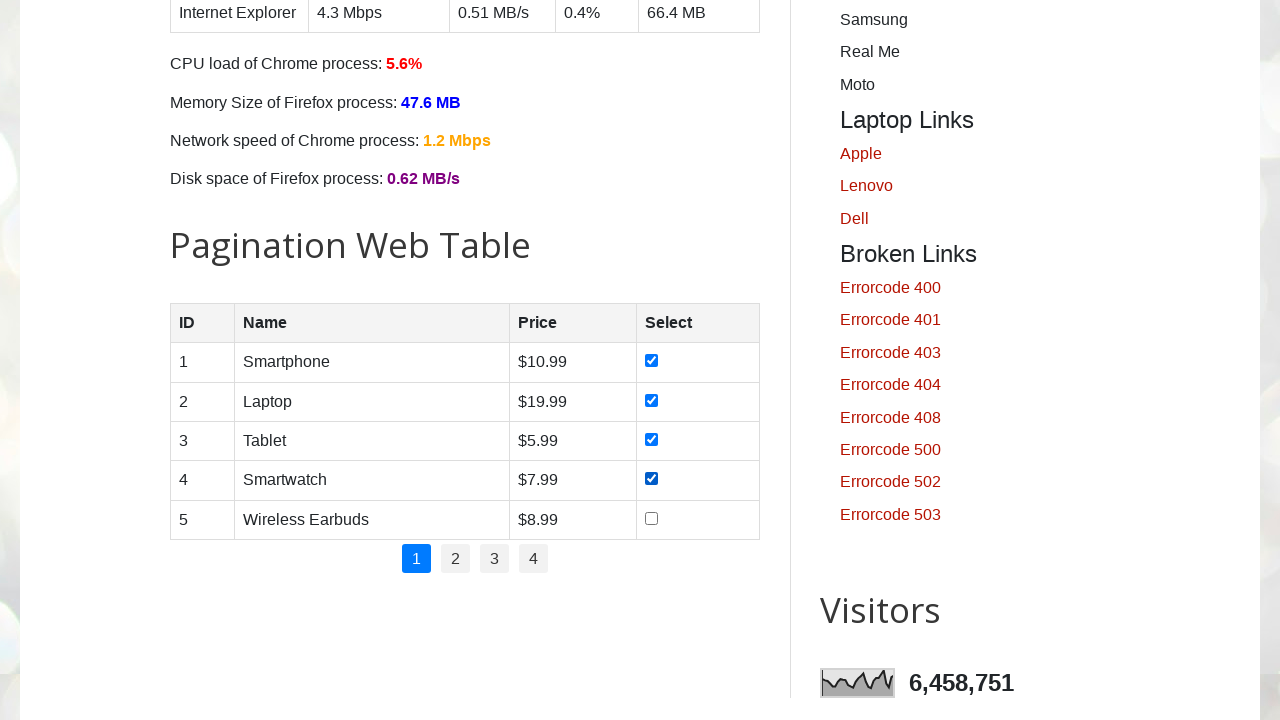

Clicked a checkbox to select it at (651, 518) on xpath=//table[@id='productTable']/tbody/descendant::td/input[@type='checkbox'] >
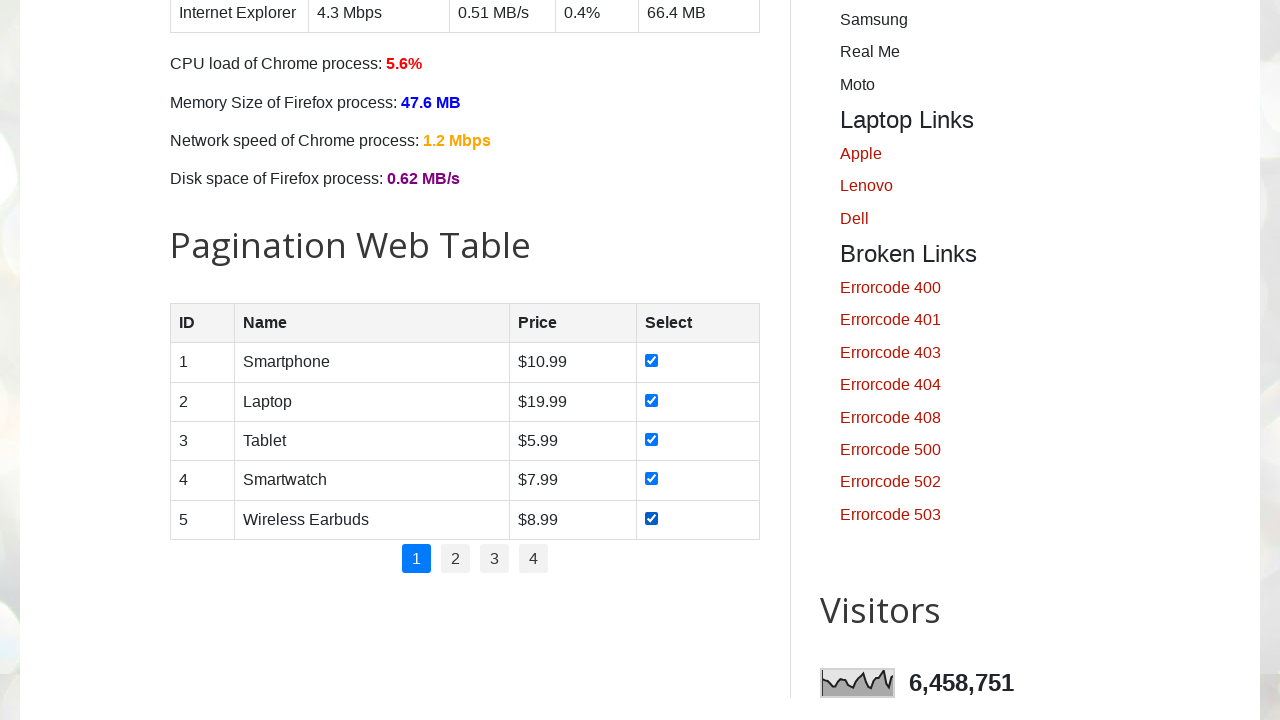

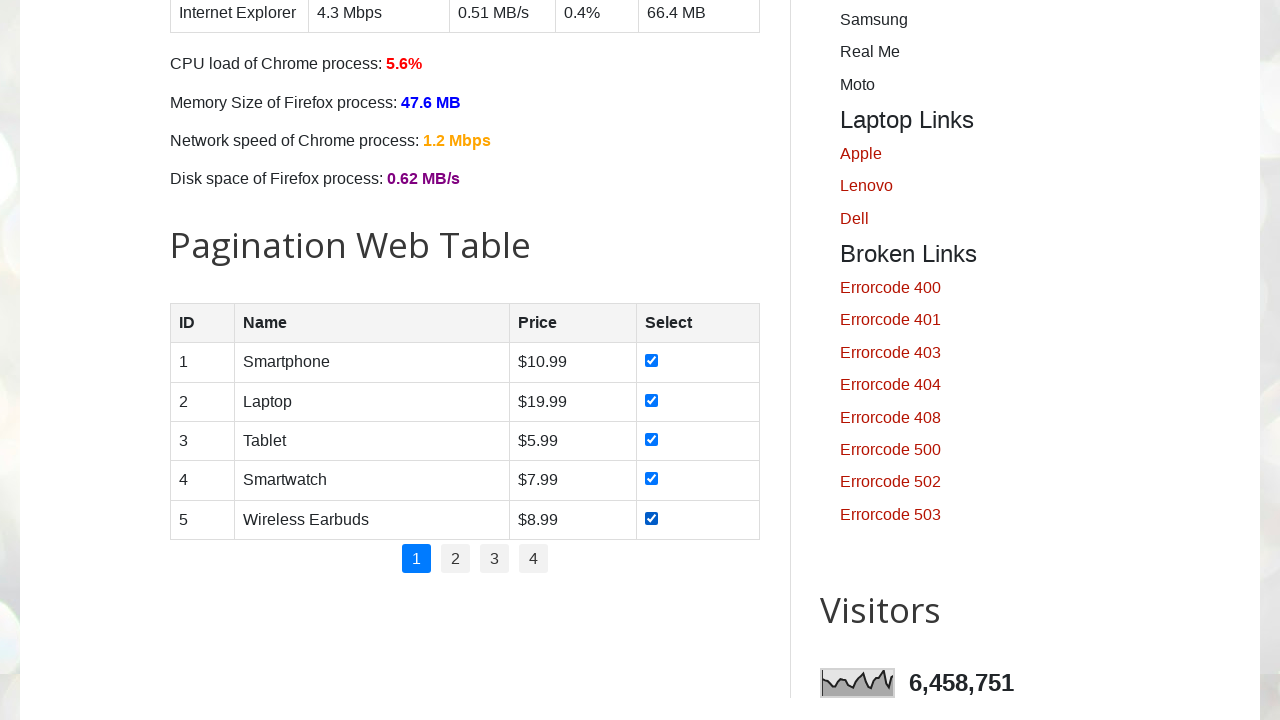